Tests page scrolling functionality on JioMart website by pressing the Page Down key to scroll down the page

Starting URL: https://www.jiomart.com

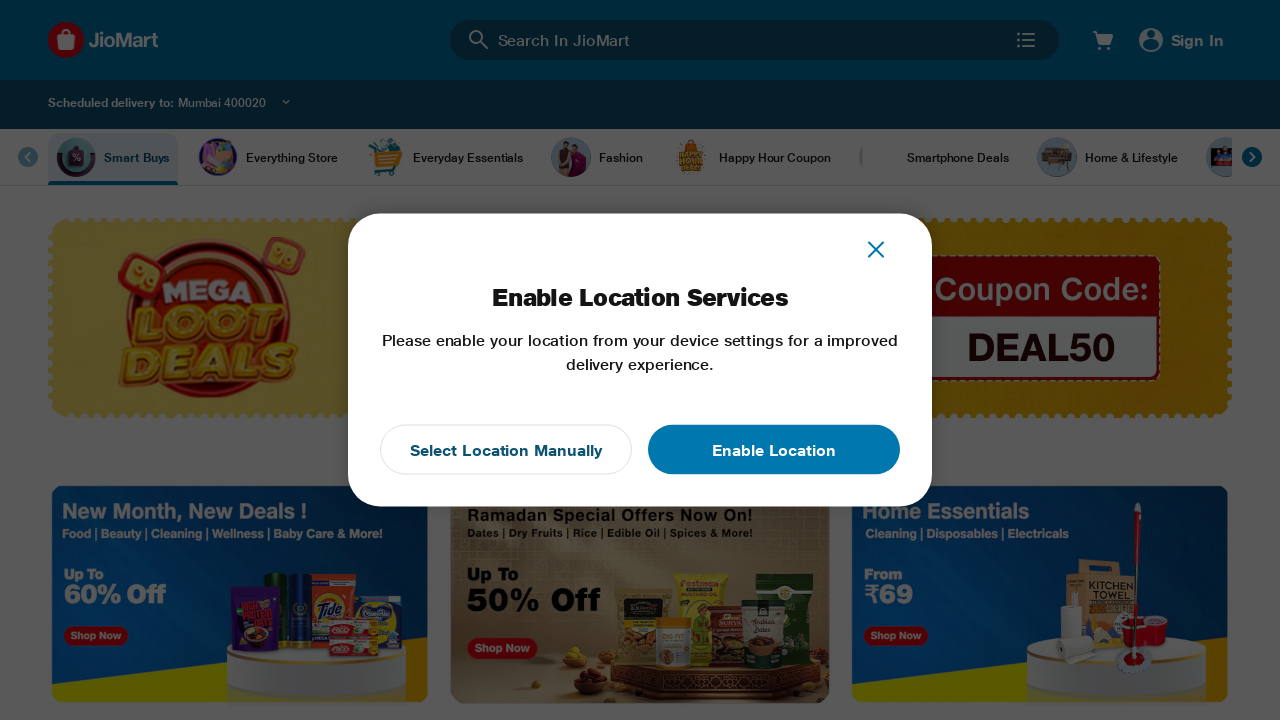

Pressed Page Down key to scroll down the JioMart page
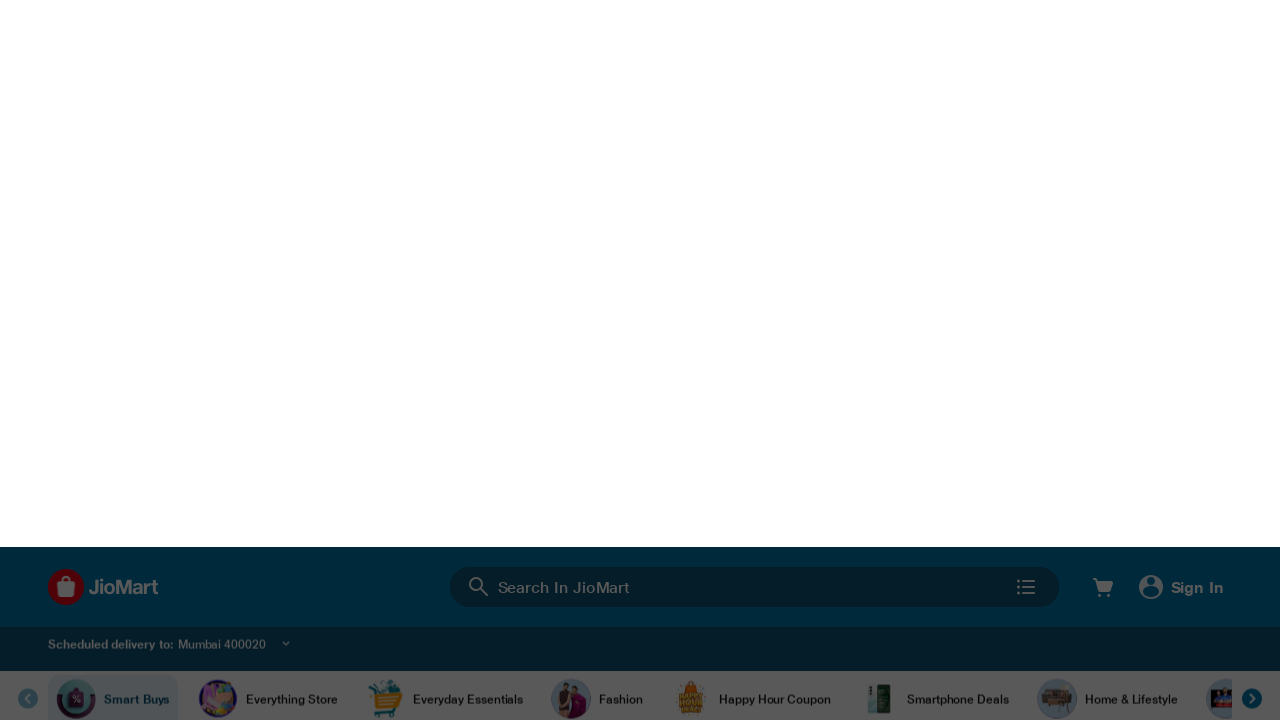

Waited 2 seconds for page to scroll and content to load
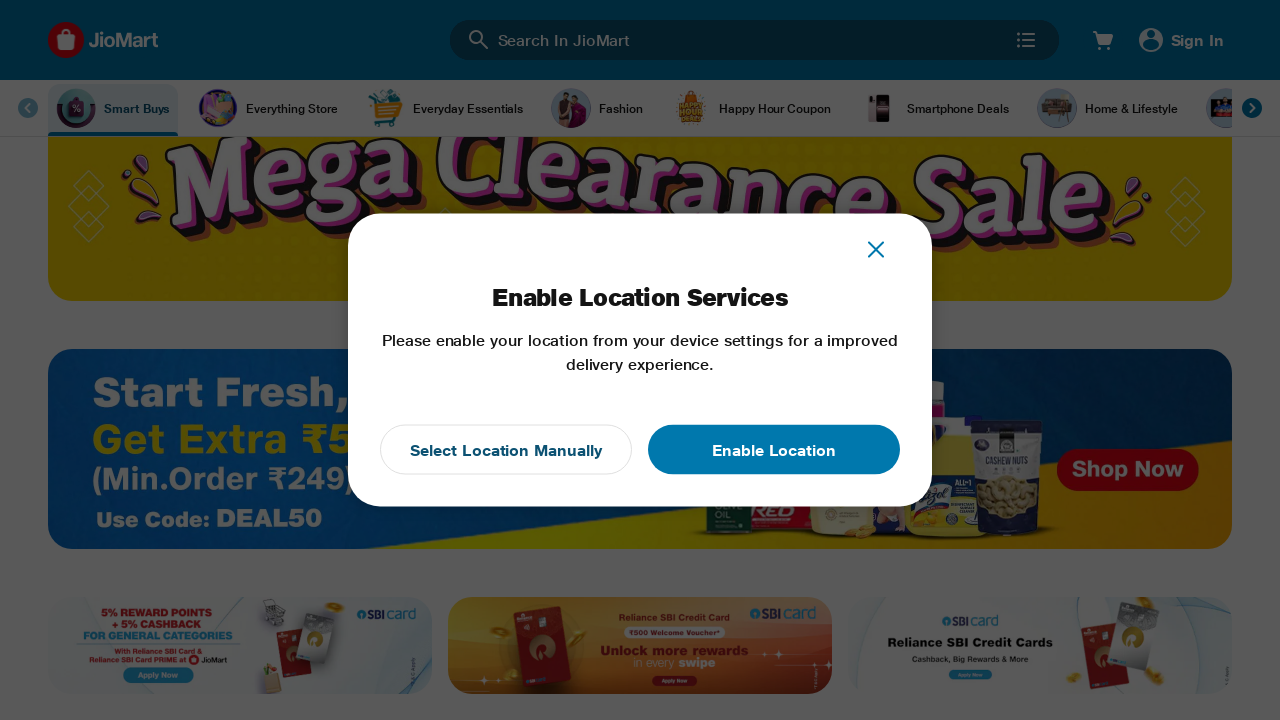

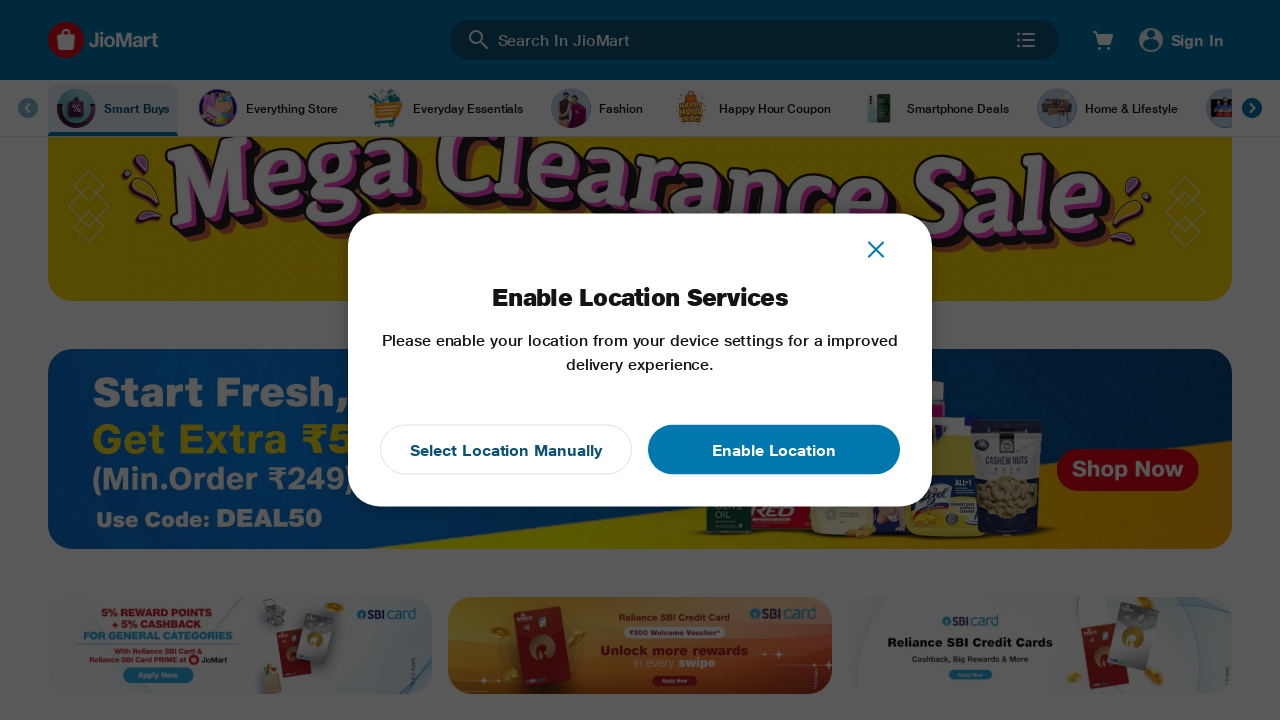